Tests drag and drop functionality on jQuery UI demo page by dragging an element and dropping it into a target area

Starting URL: http://jqueryui.com/droppable/

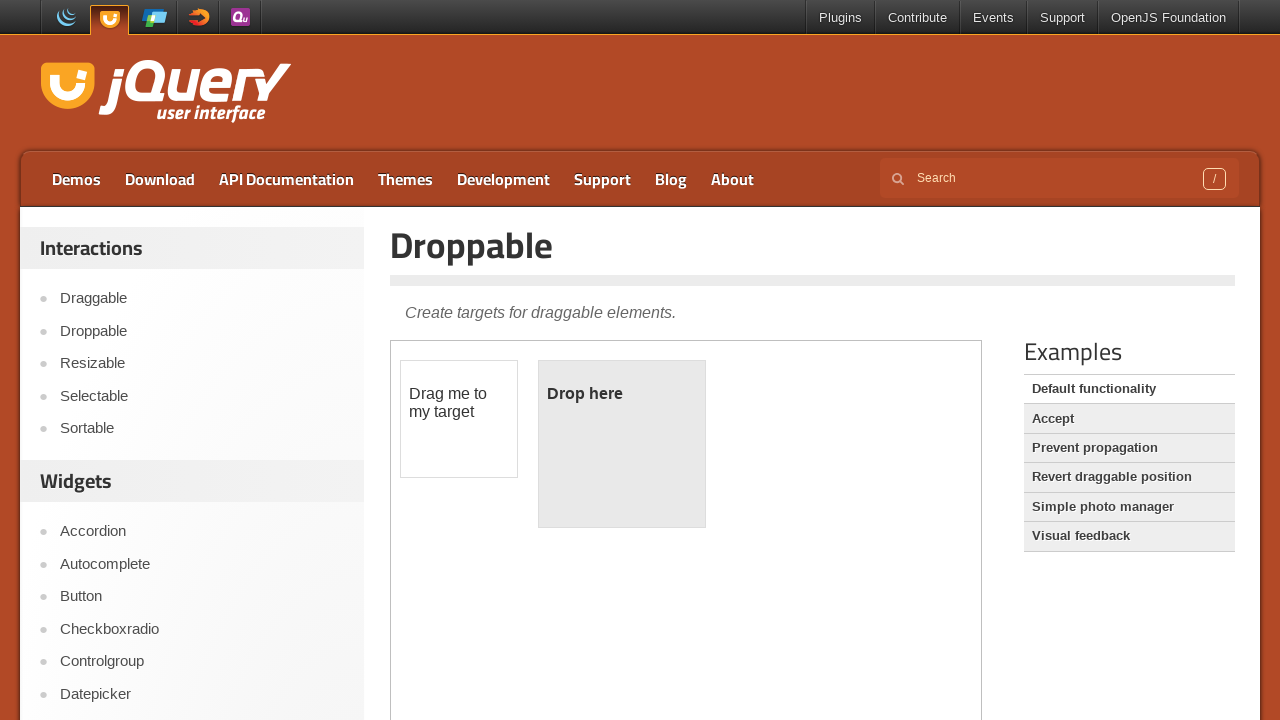

Located the demo iframe
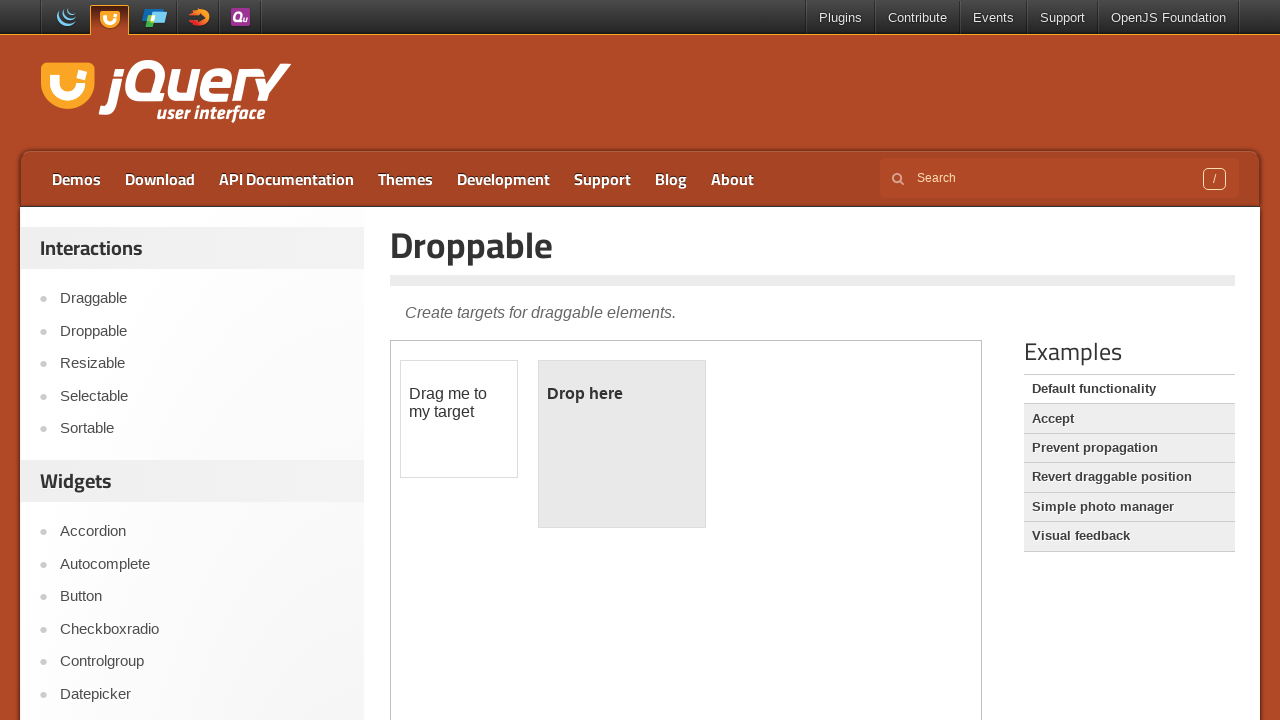

Located the draggable element
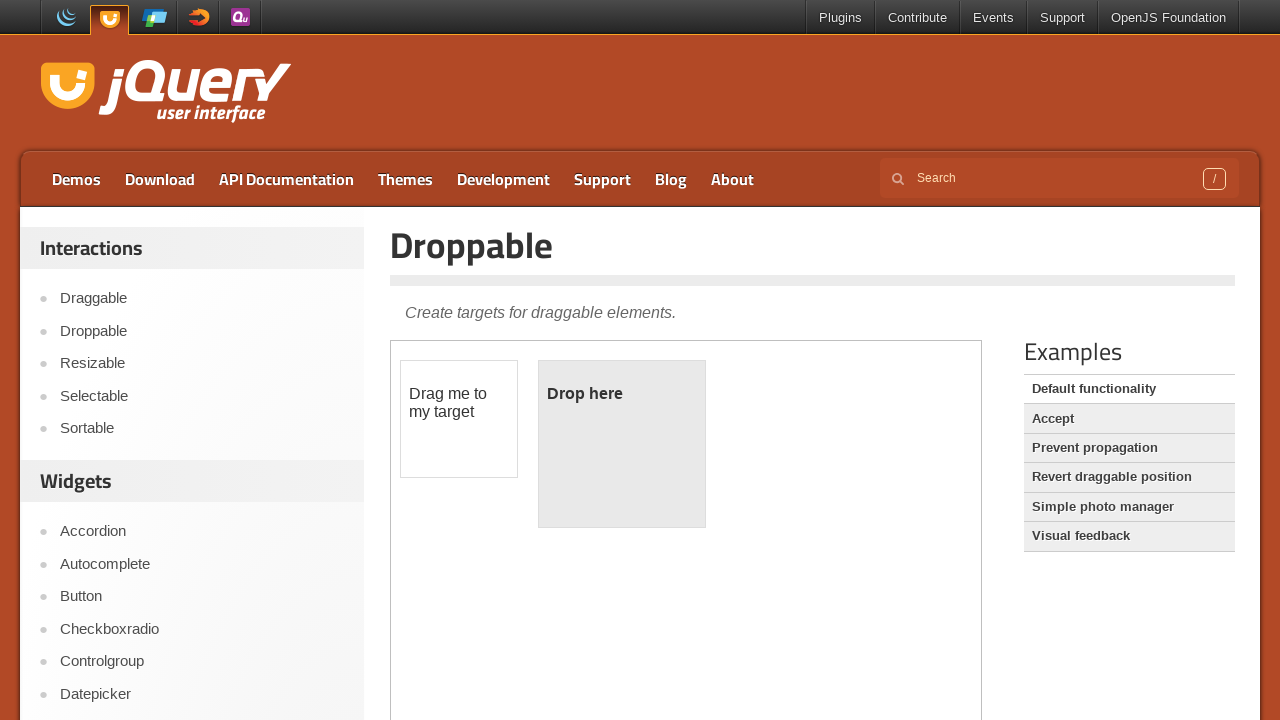

Located the droppable target element
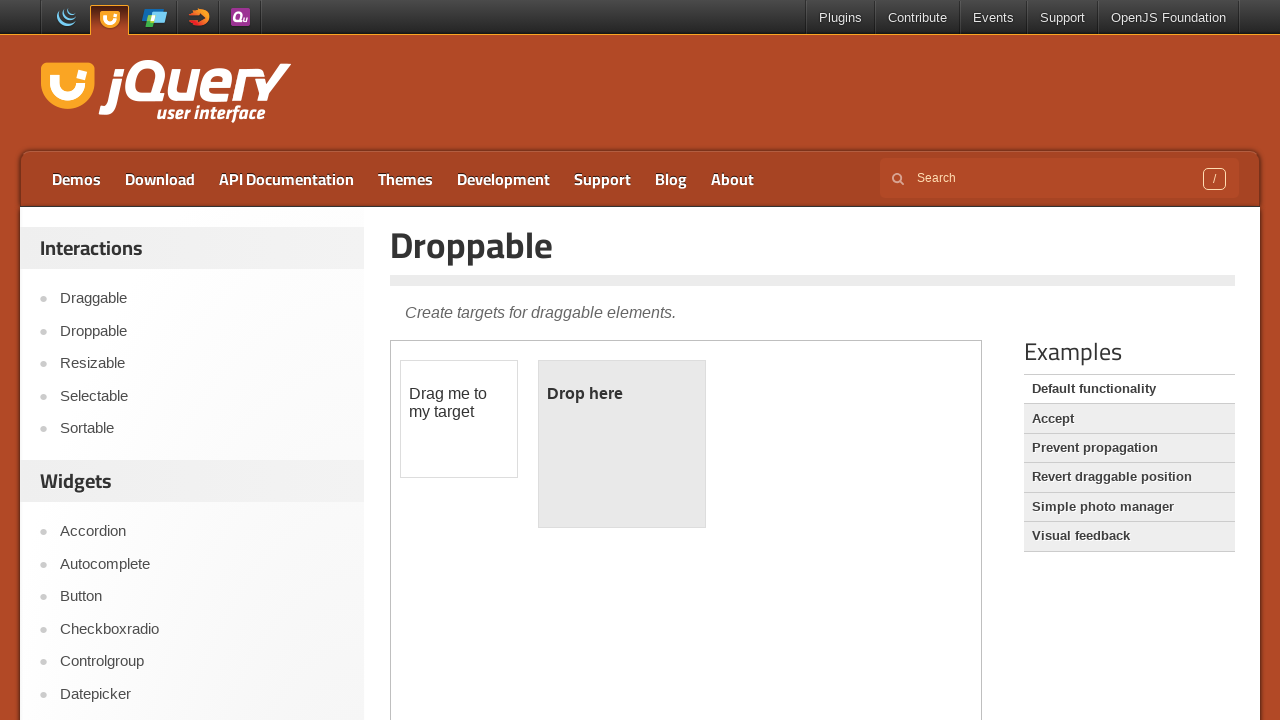

Dragged the draggable element and dropped it onto the target at (622, 444)
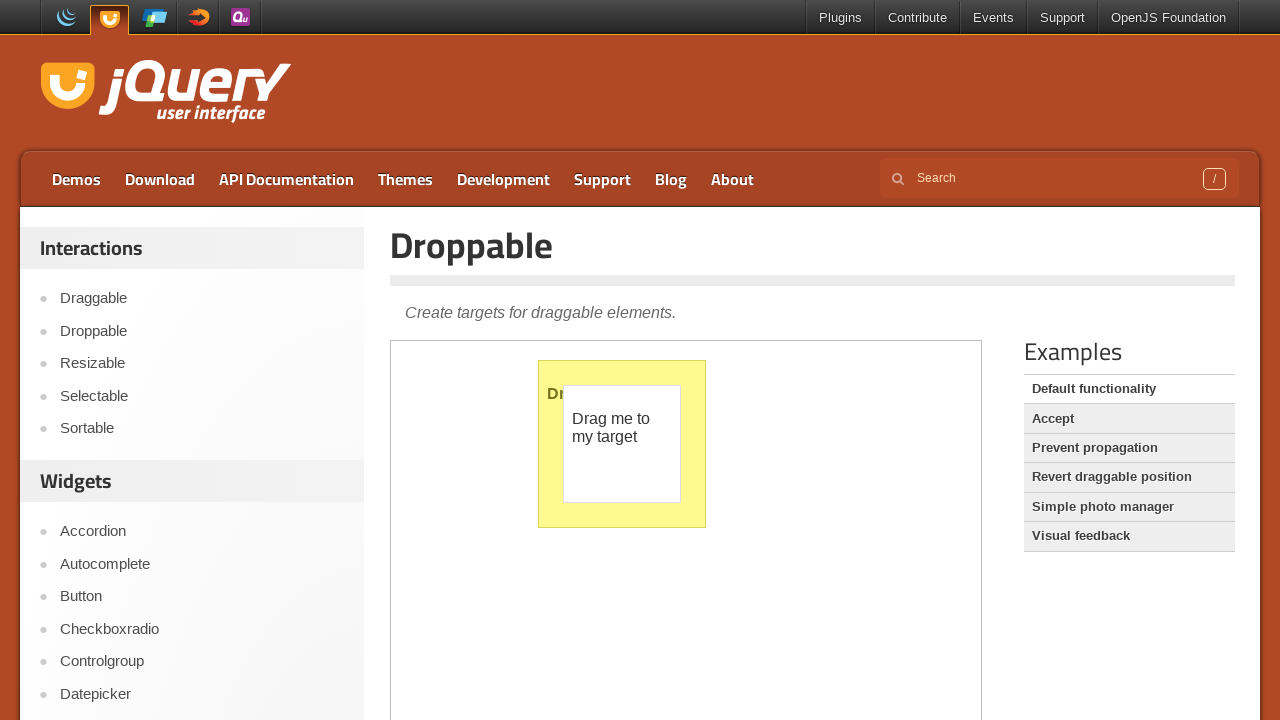

Retrieved the text content from the droppable element after drop
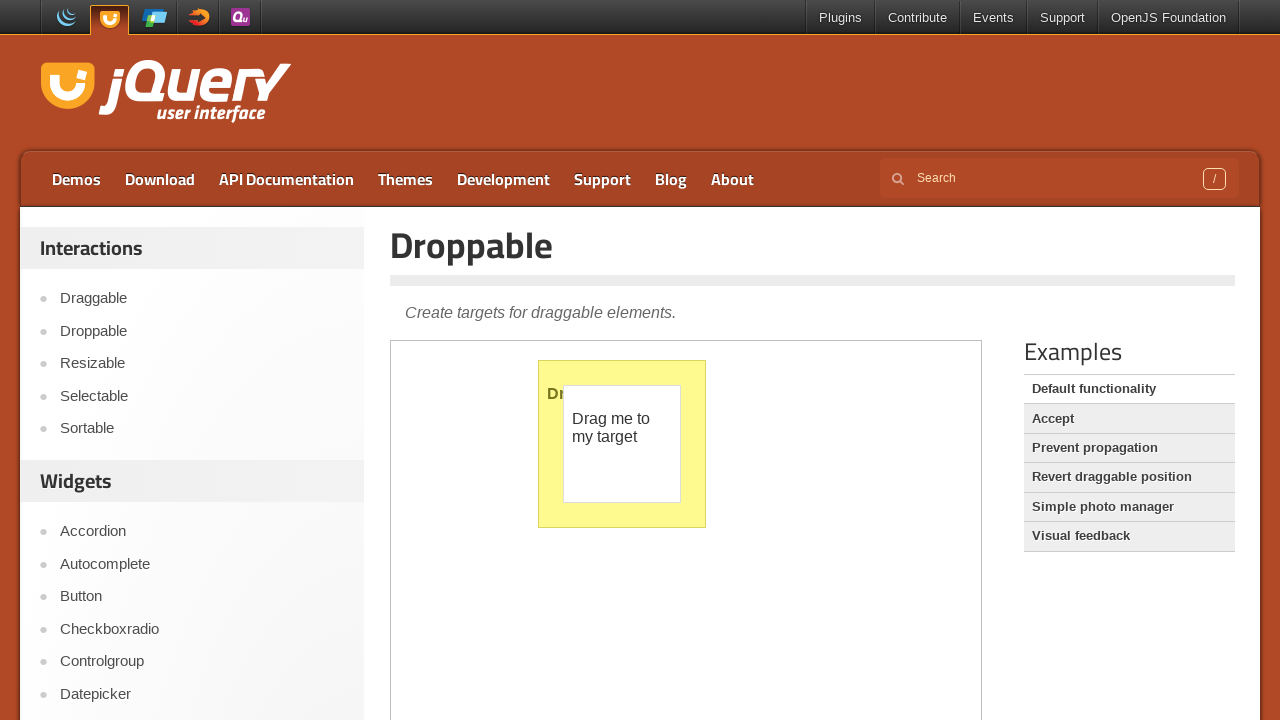

Verified that the drop was successful - text content matches 'Dropped!'
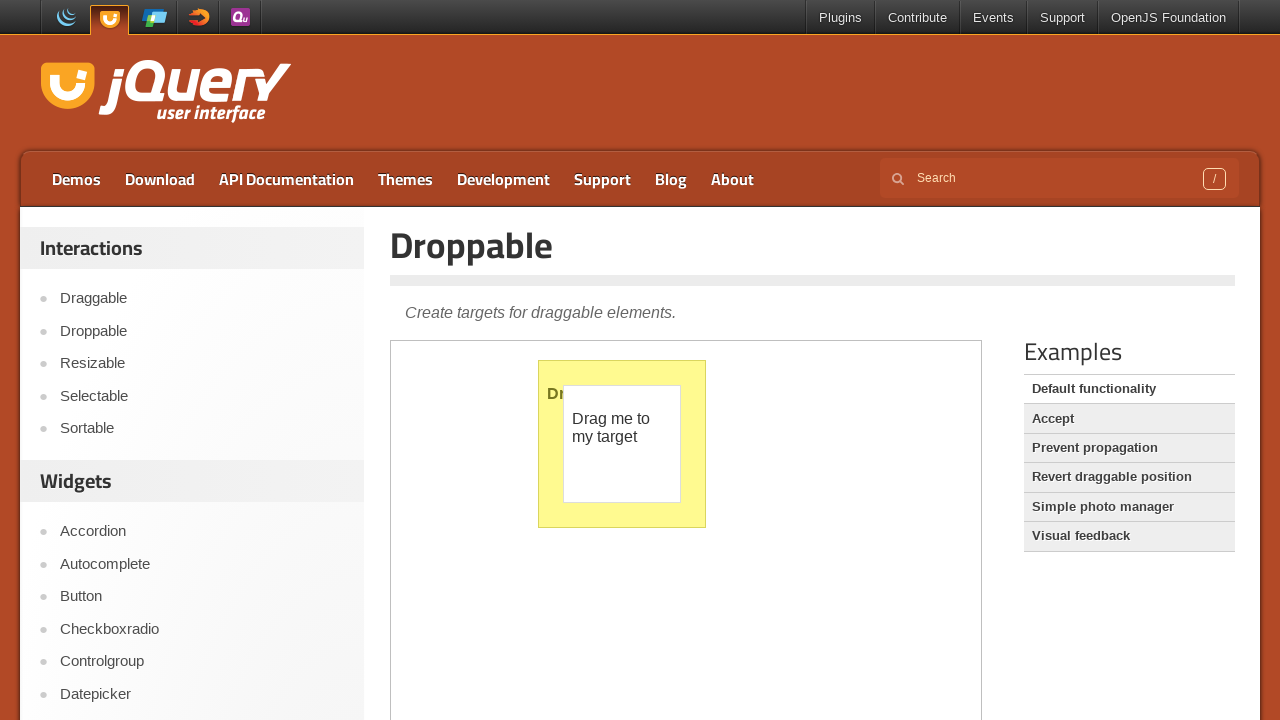

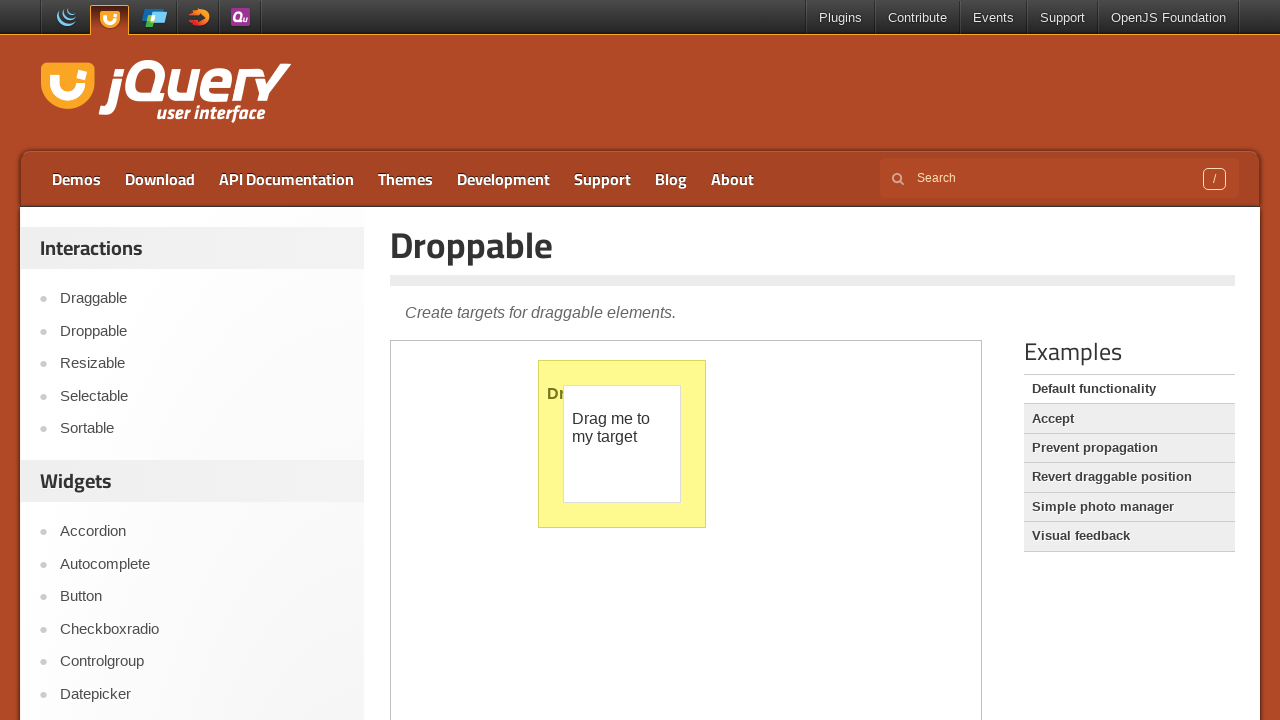